Navigates to the windows test page, clicks on the "Elemental Selenium" link which opens a new window/tab, and verifies that the new page title contains "Elemental Selenium"

Starting URL: https://the-internet.herokuapp.com/windows

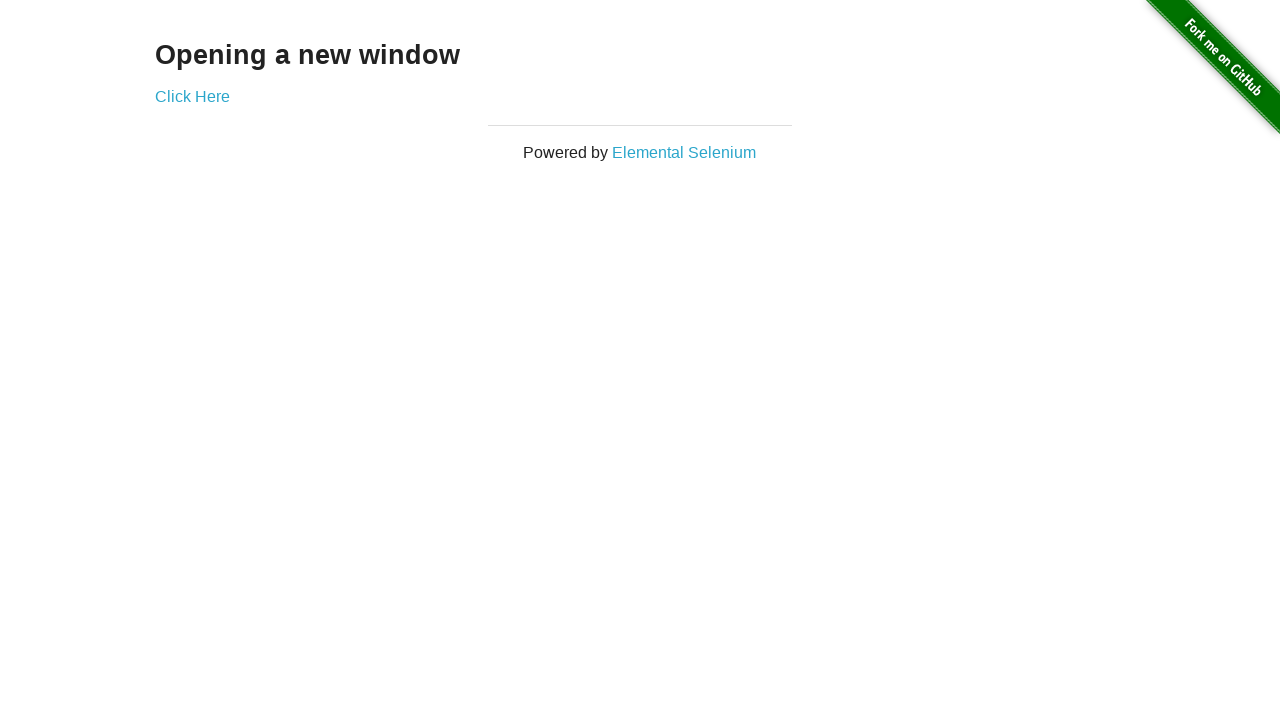

Navigated to the windows test page
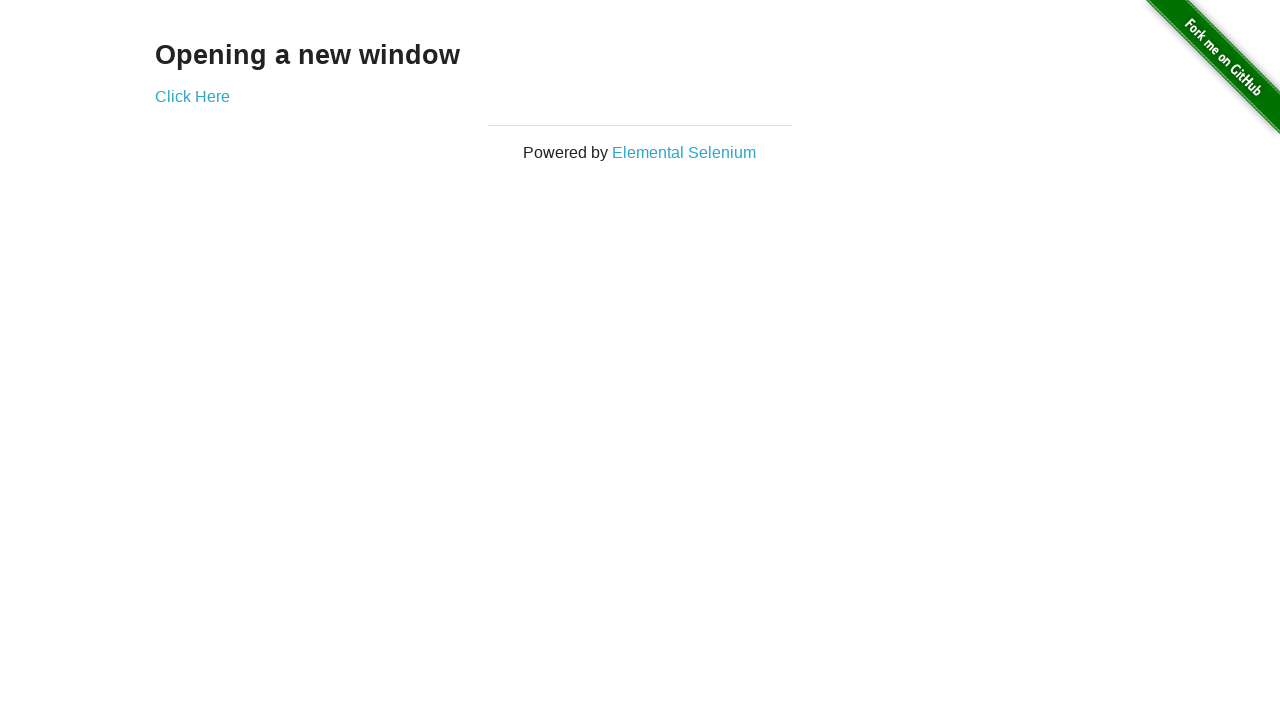

Clicked on the 'Elemental Selenium' link at (684, 152) on a[href='http://elementalselenium.com/']
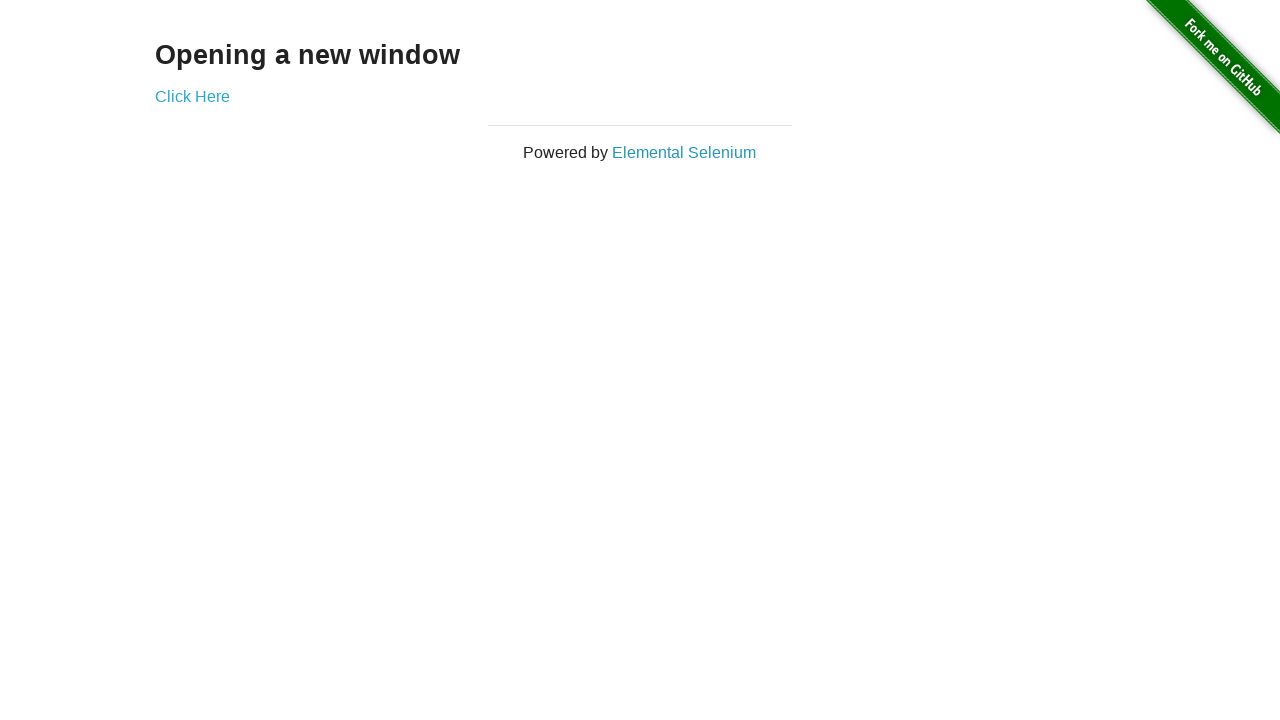

New window/tab opened with Elemental Selenium page
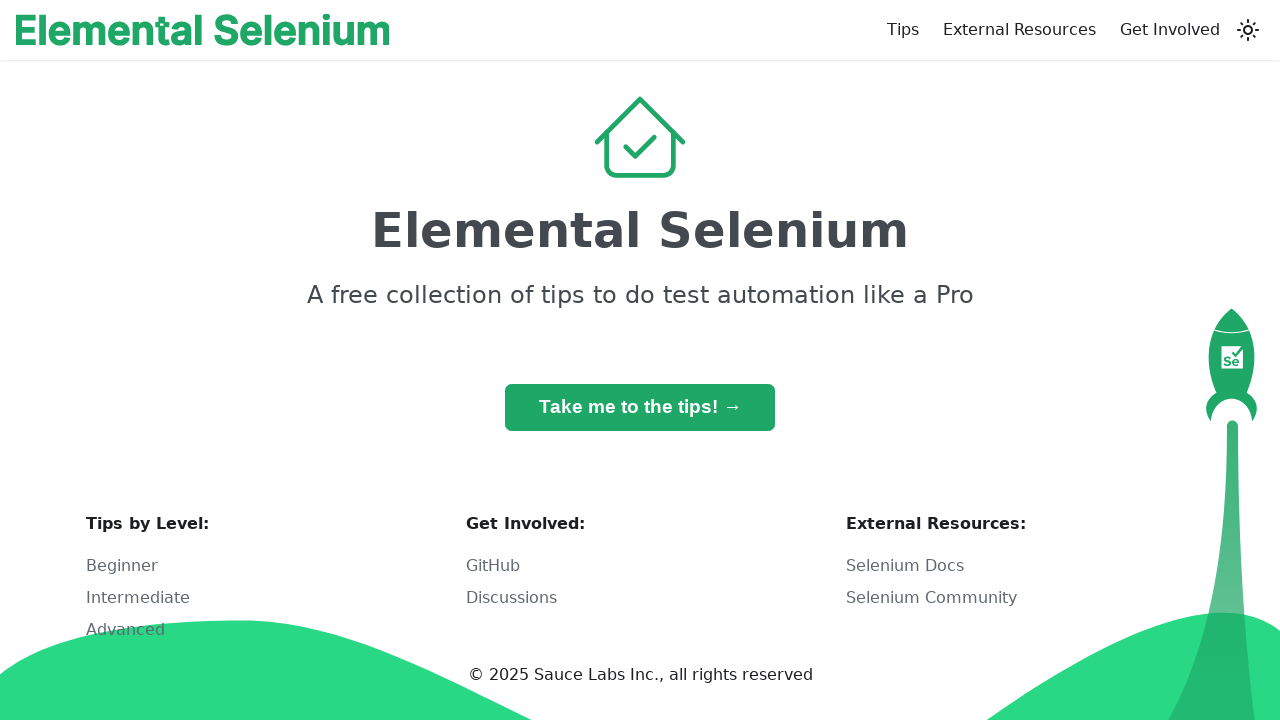

New page finished loading
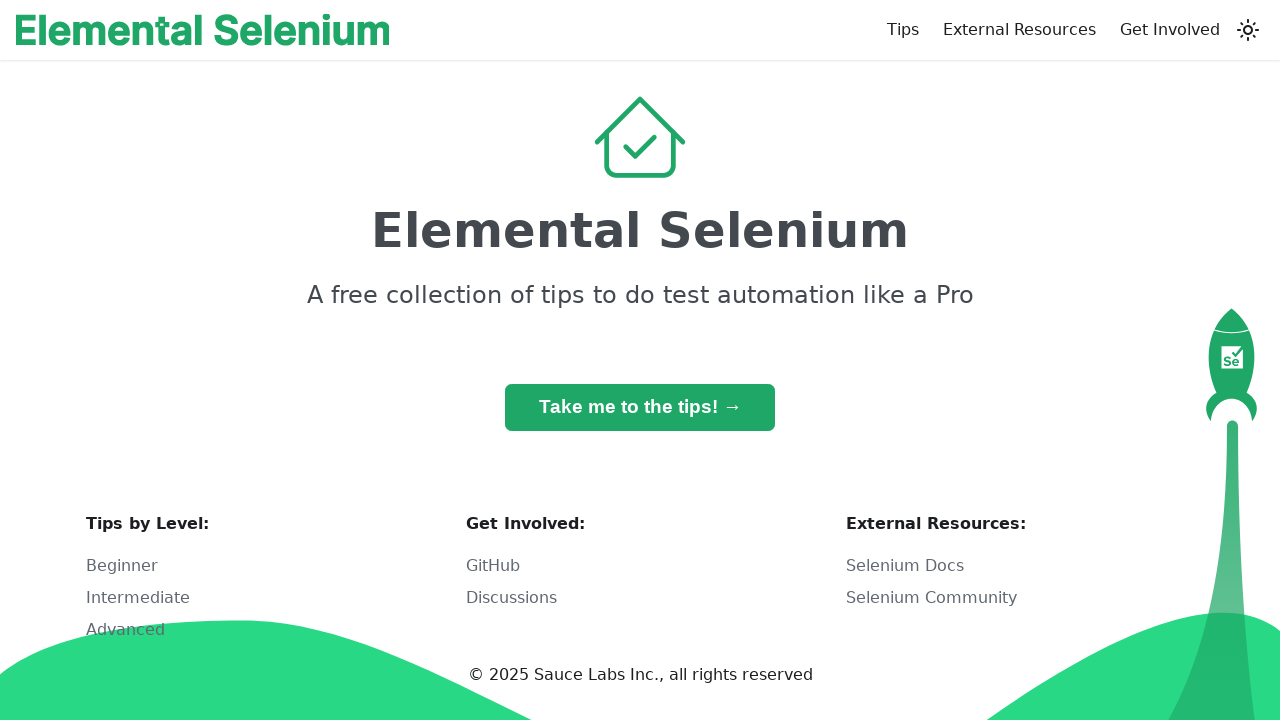

Verified that the new page title contains 'Elemental Selenium'
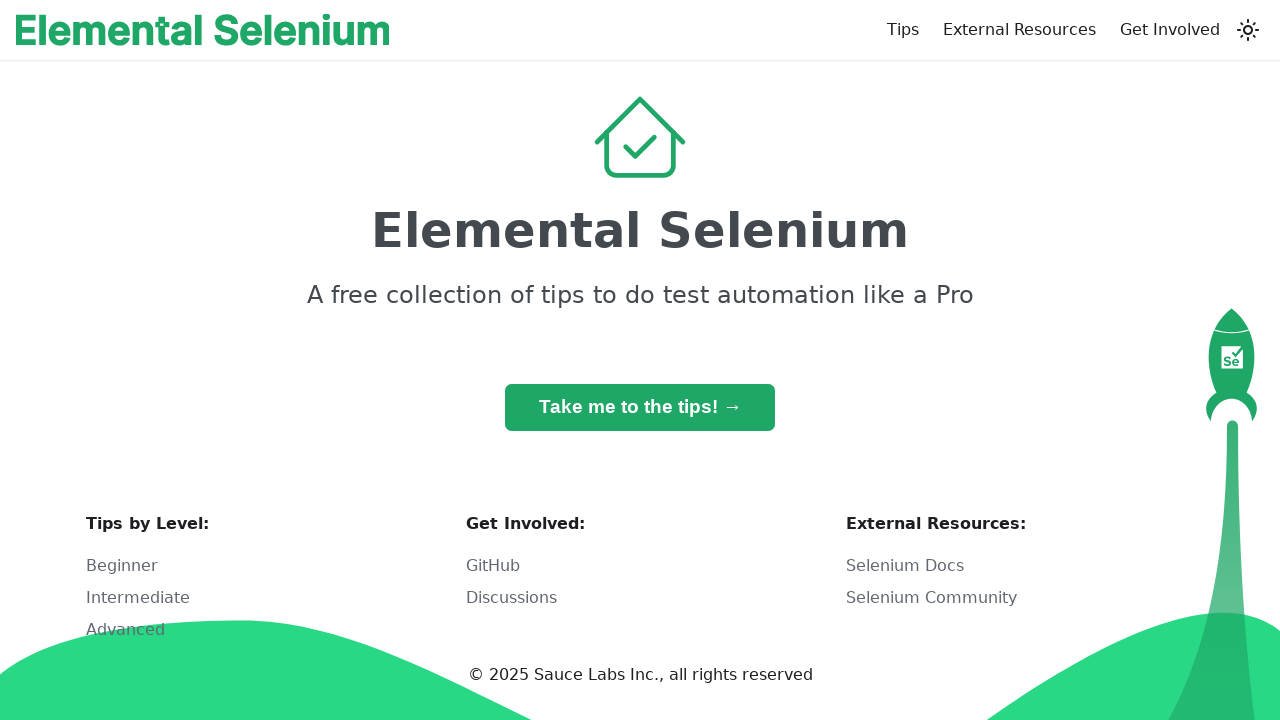

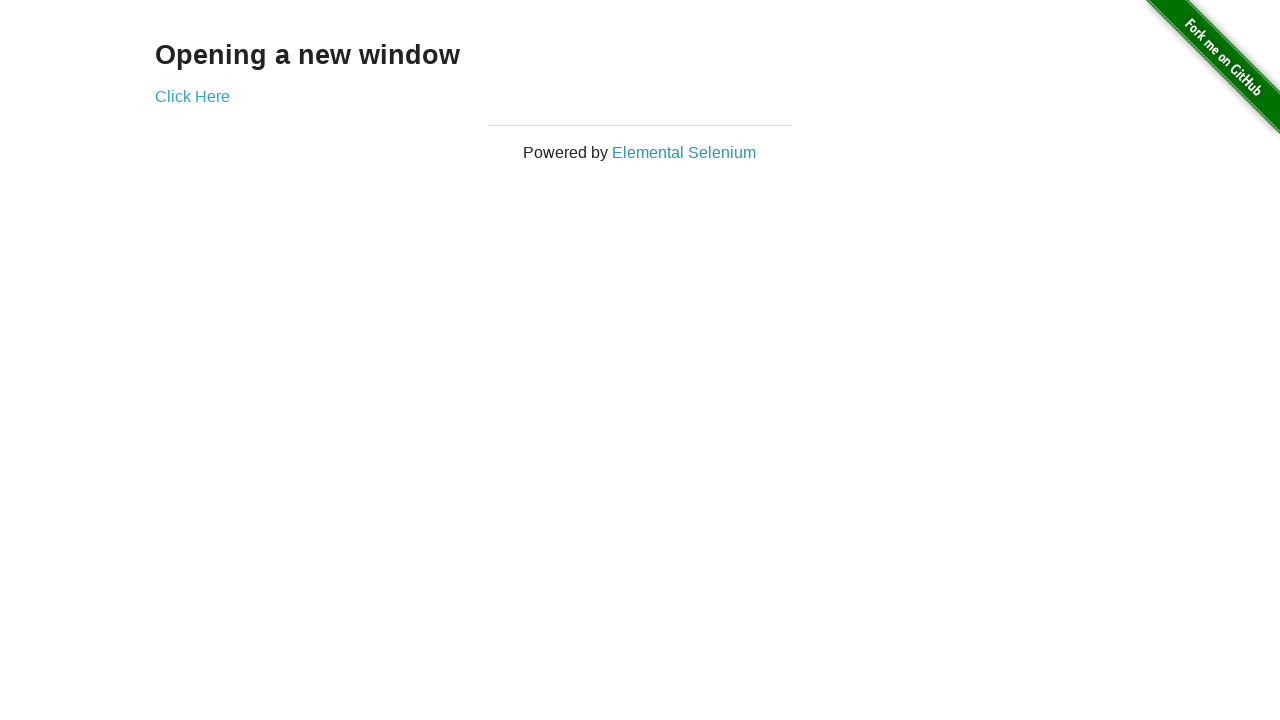